Tests login form error handling by entering incorrect credentials and verifying the error message displayed

Starting URL: https://login1.nextbasecrm.com/

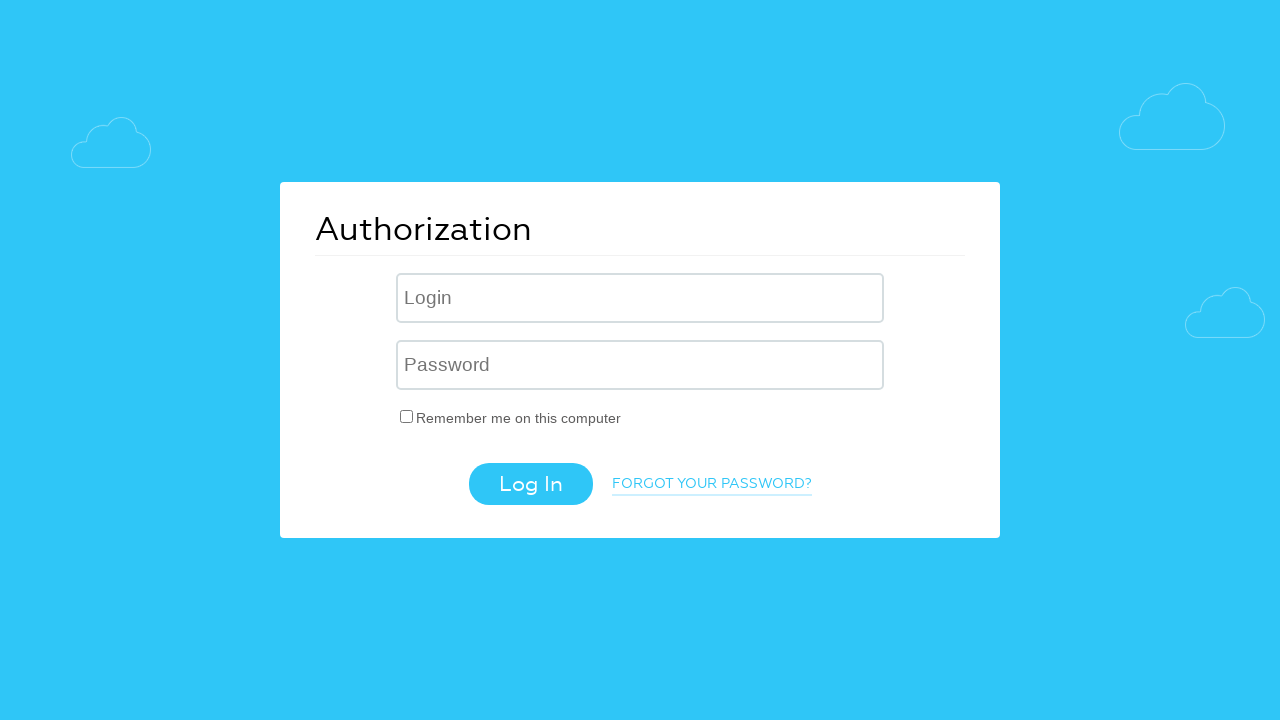

Entered incorrect username 'incorrect@test.com' in login field on .login-inp
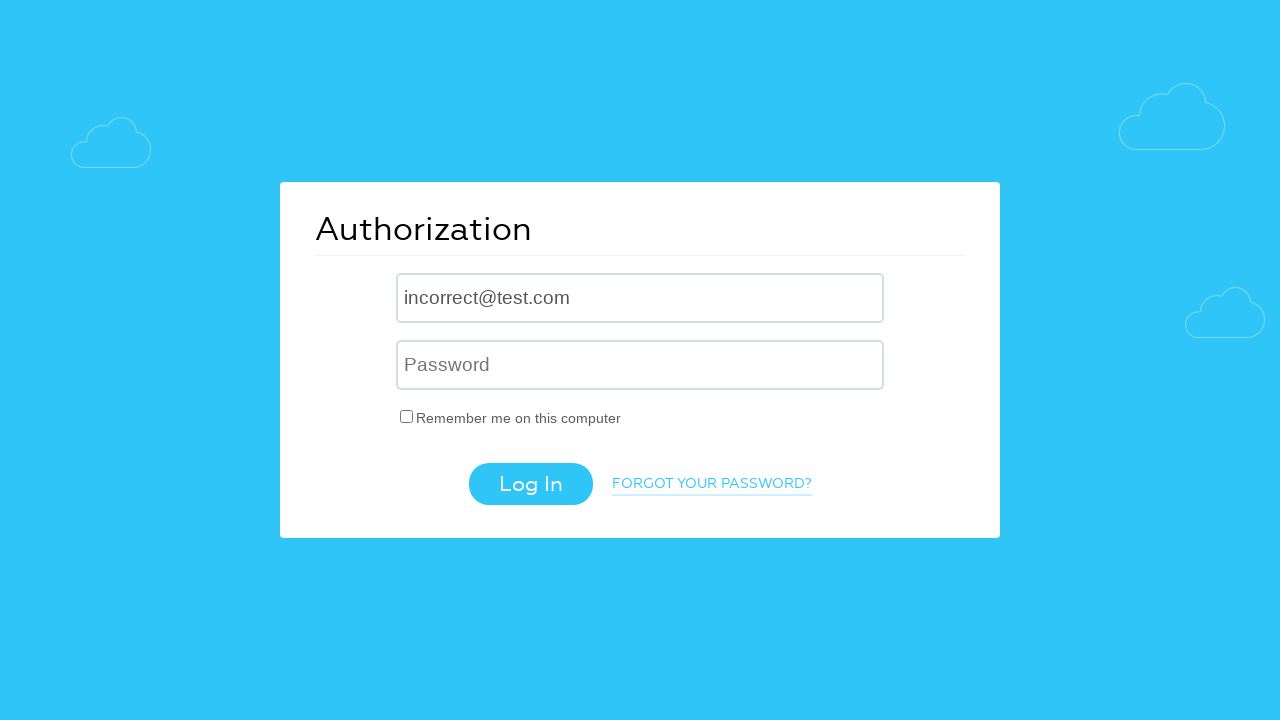

Entered incorrect password in password field on input[name='USER_PASSWORD']
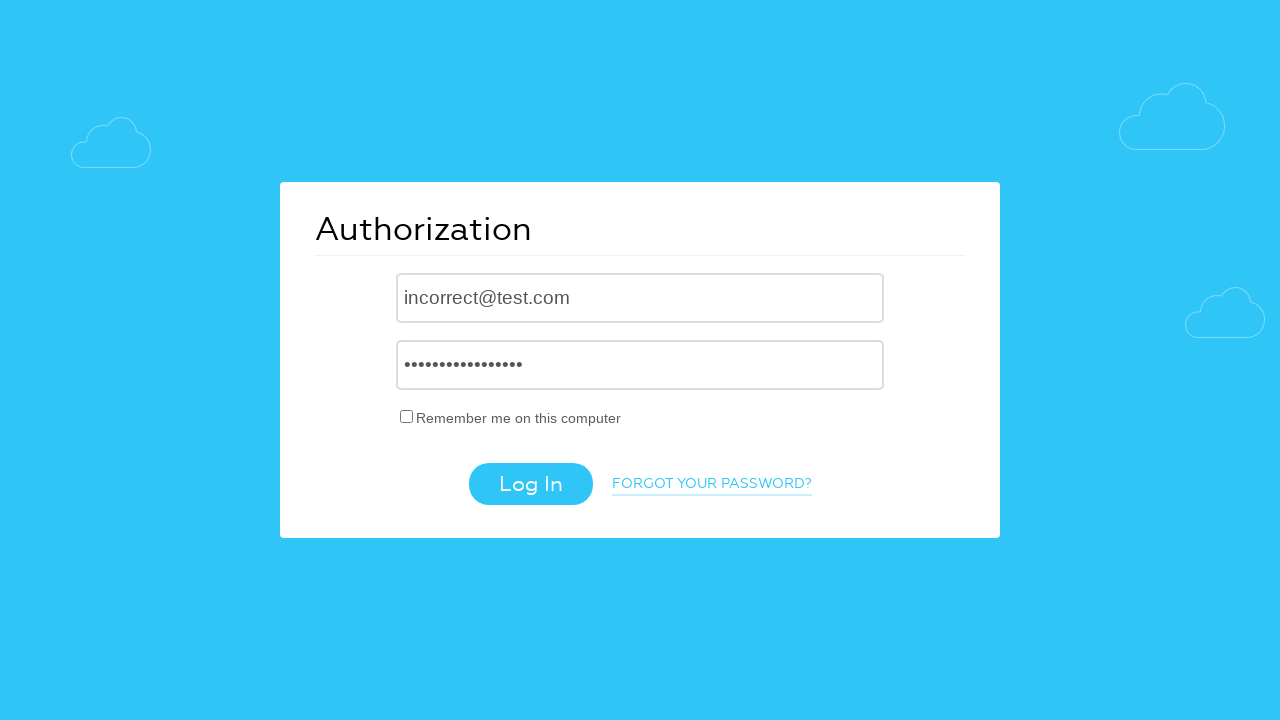

Clicked login button to submit incorrect credentials at (530, 484) on .login-btn
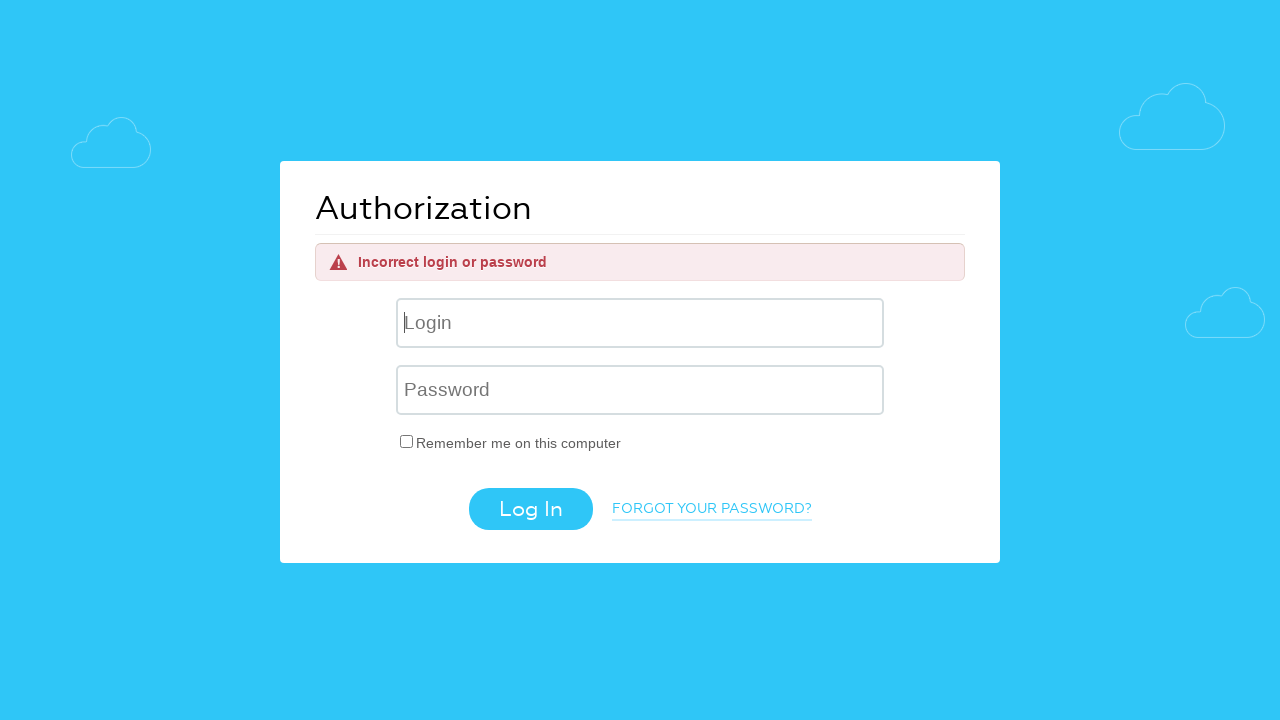

Error message appeared on login form
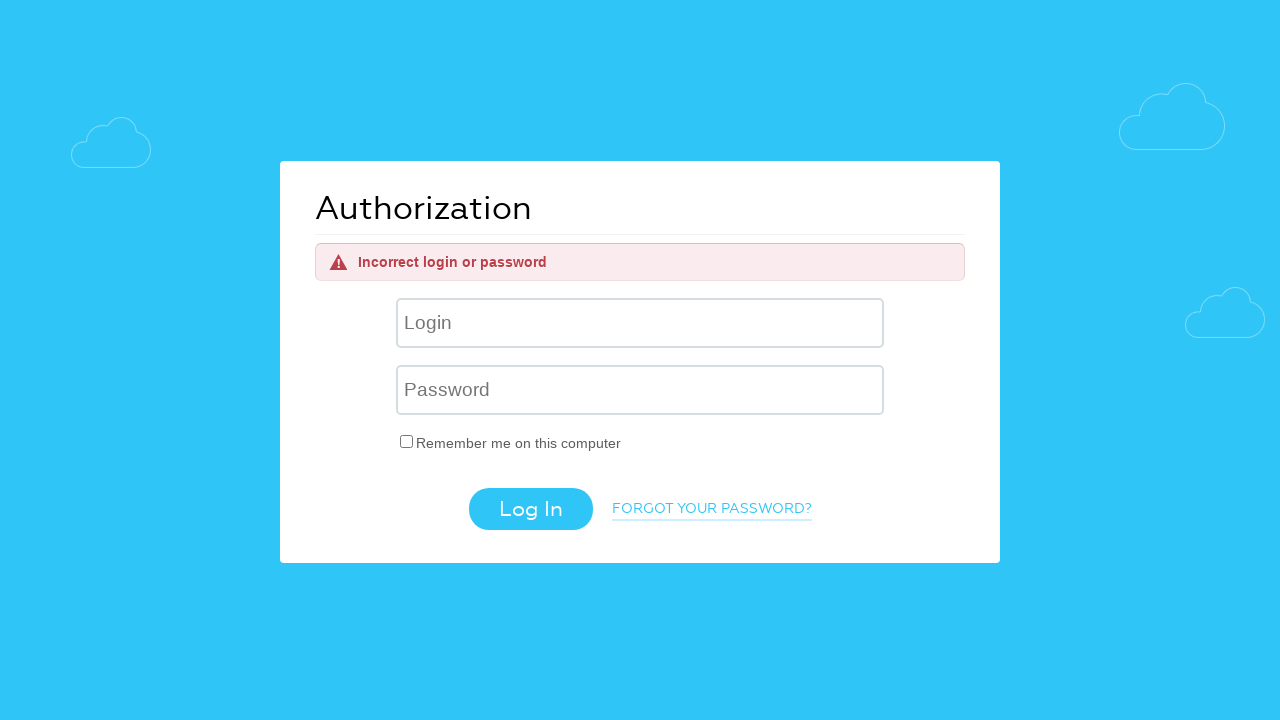

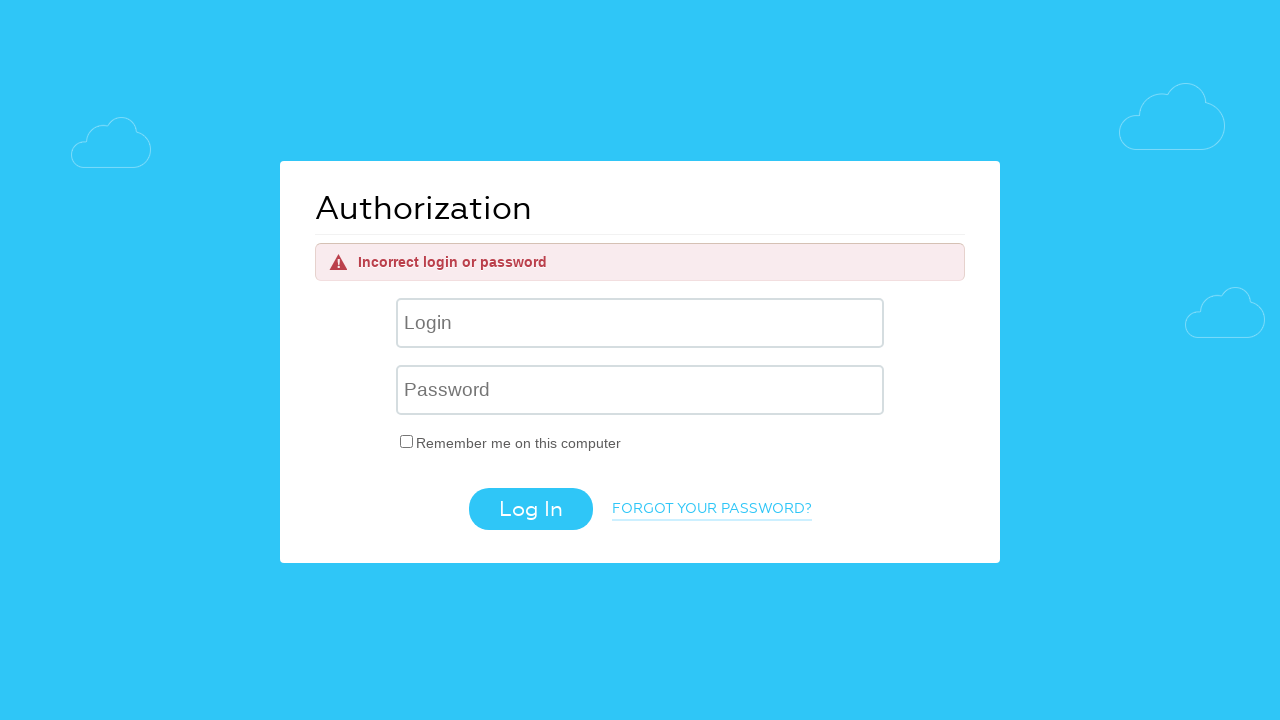